Tests add/remove element functionality by clicking Add Element button 10 times, then clicking Delete button 5 times, verifying 5 delete buttons remain

Starting URL: https://the-internet.herokuapp.com/add_remove_elements/

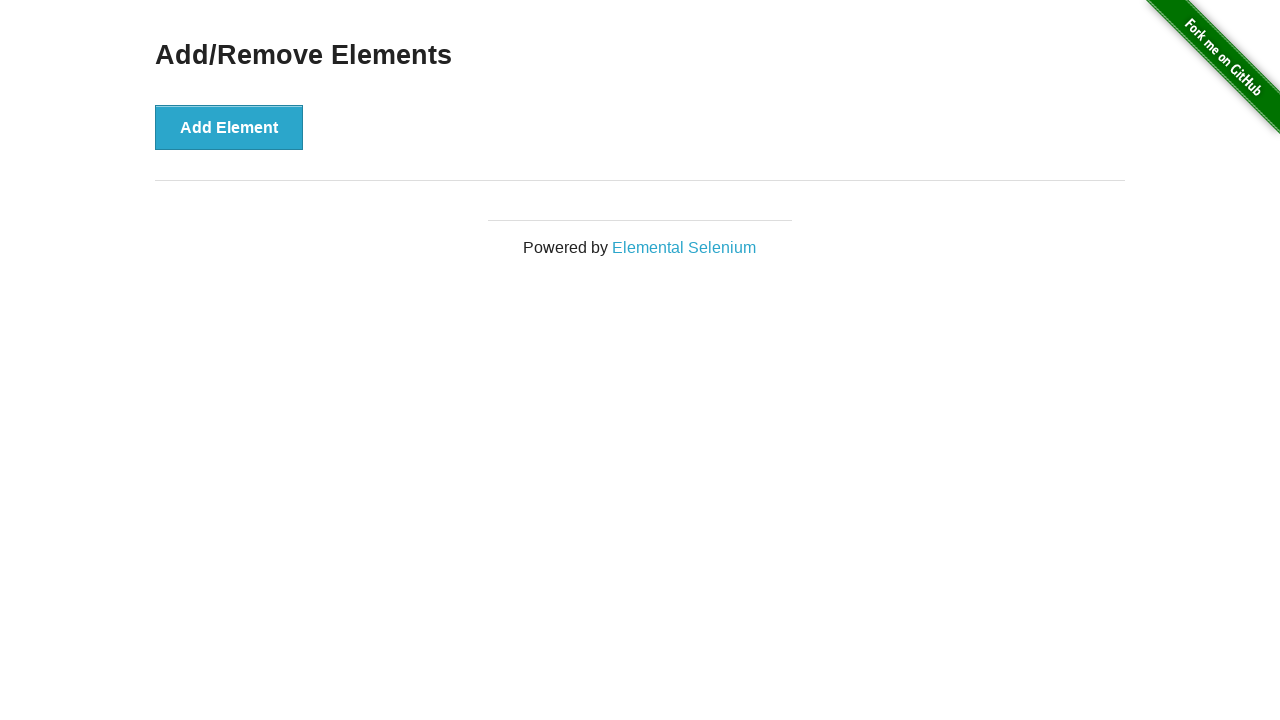

Navigated to add/remove elements page
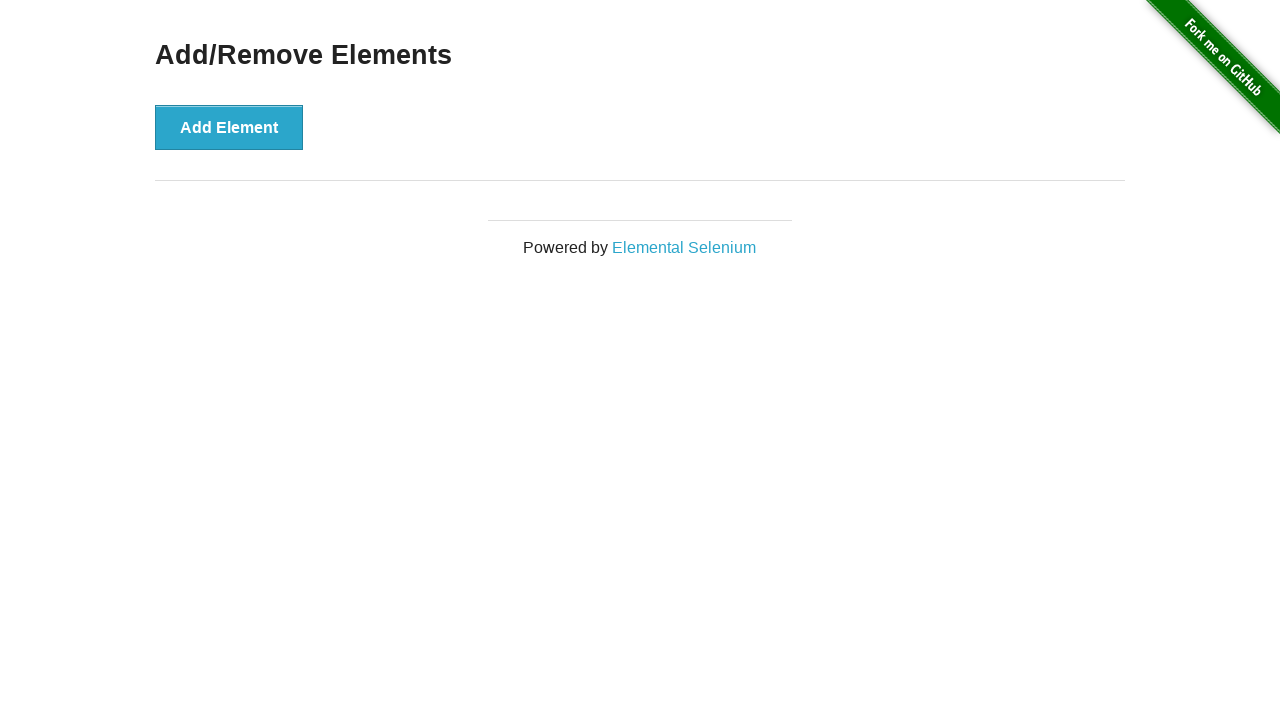

Clicked Add Element button (click 1 of 10) at (229, 127) on .example > button:nth-child(1)
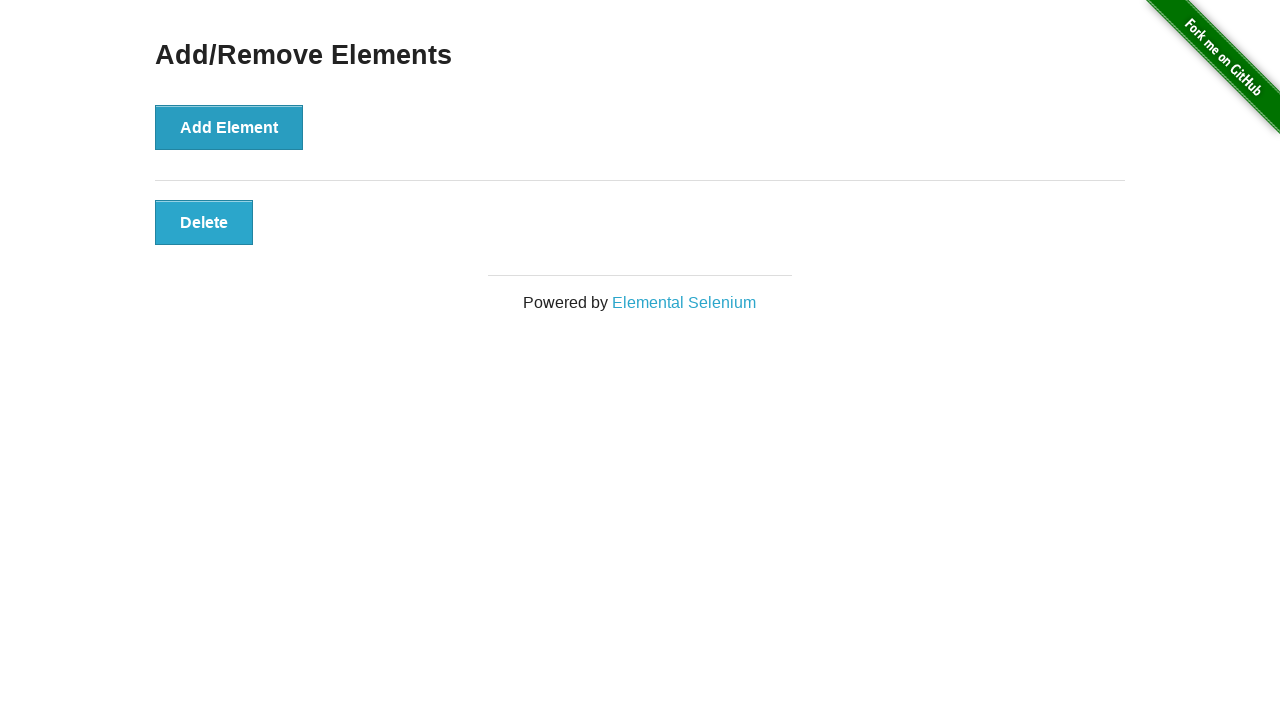

Clicked Add Element button (click 2 of 10) at (229, 127) on .example > button:nth-child(1)
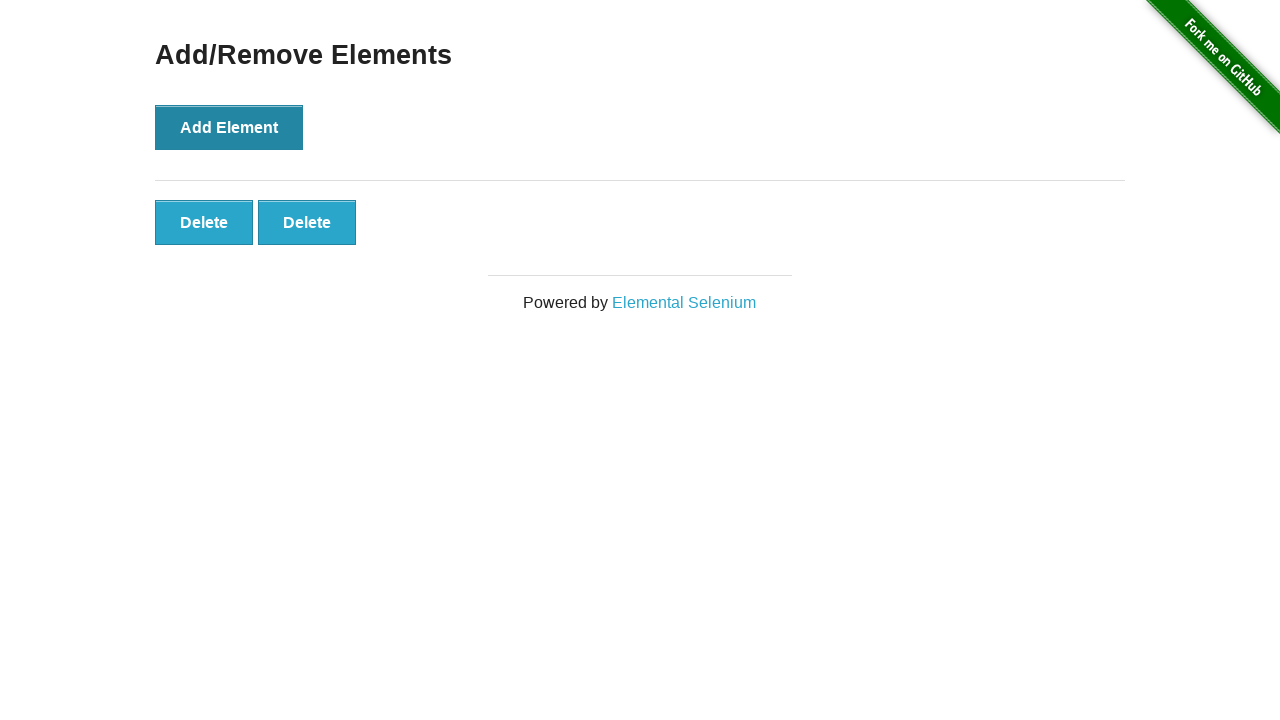

Clicked Add Element button (click 3 of 10) at (229, 127) on .example > button:nth-child(1)
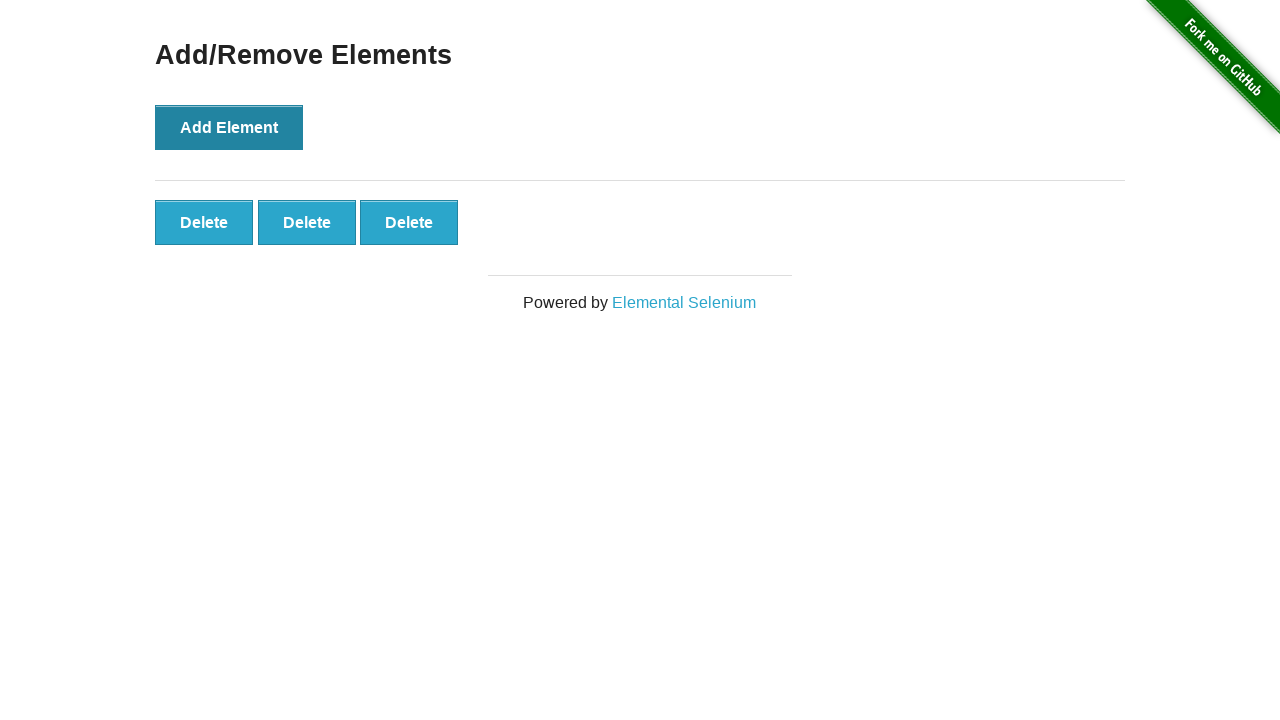

Clicked Add Element button (click 4 of 10) at (229, 127) on .example > button:nth-child(1)
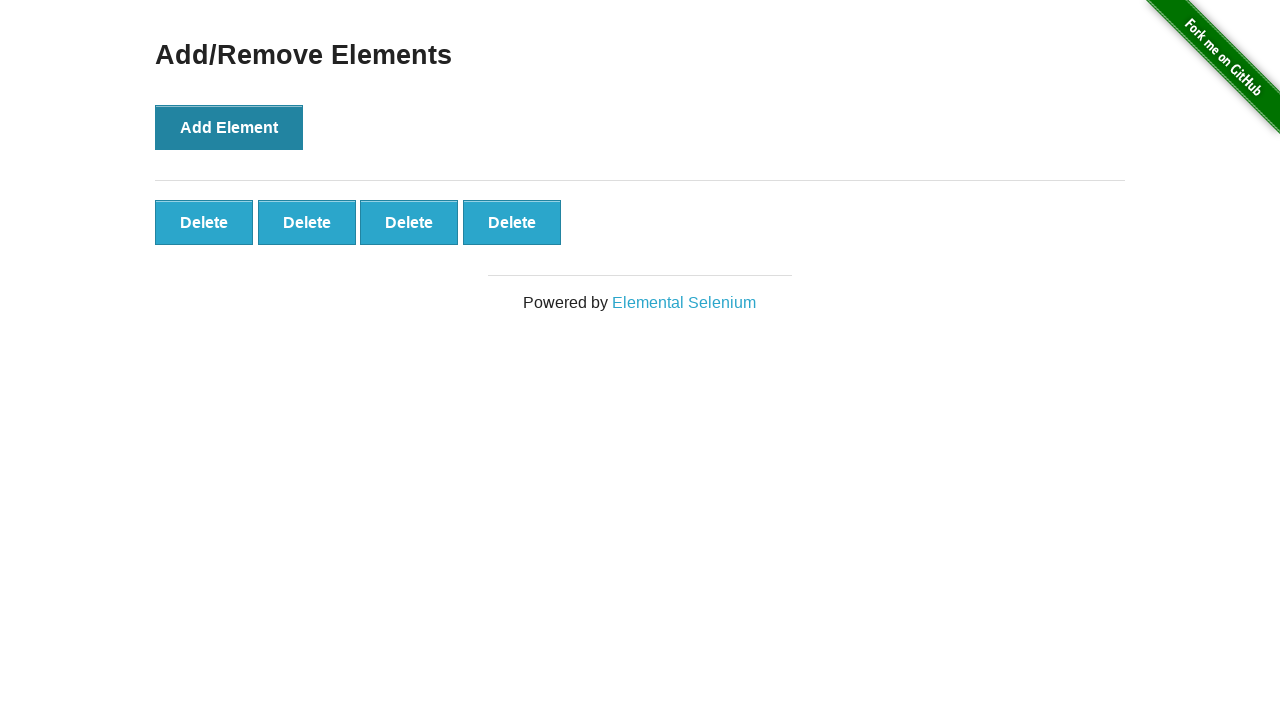

Clicked Add Element button (click 5 of 10) at (229, 127) on .example > button:nth-child(1)
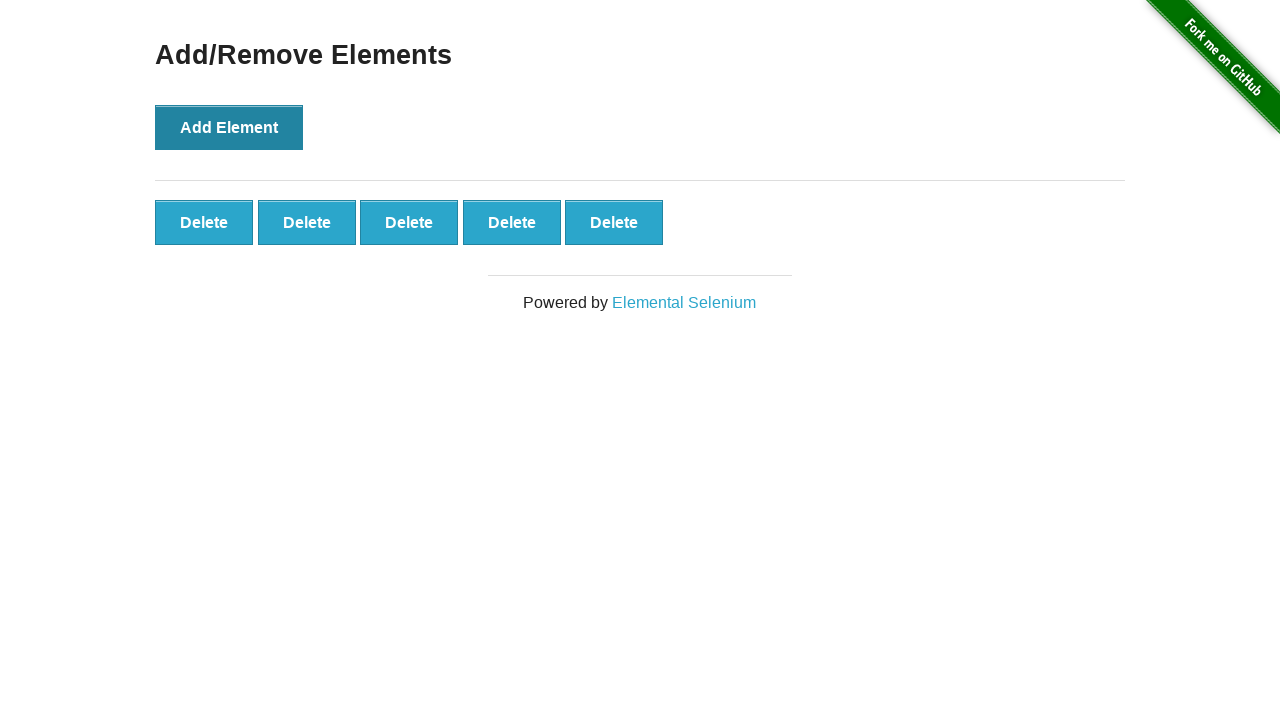

Clicked Add Element button (click 6 of 10) at (229, 127) on .example > button:nth-child(1)
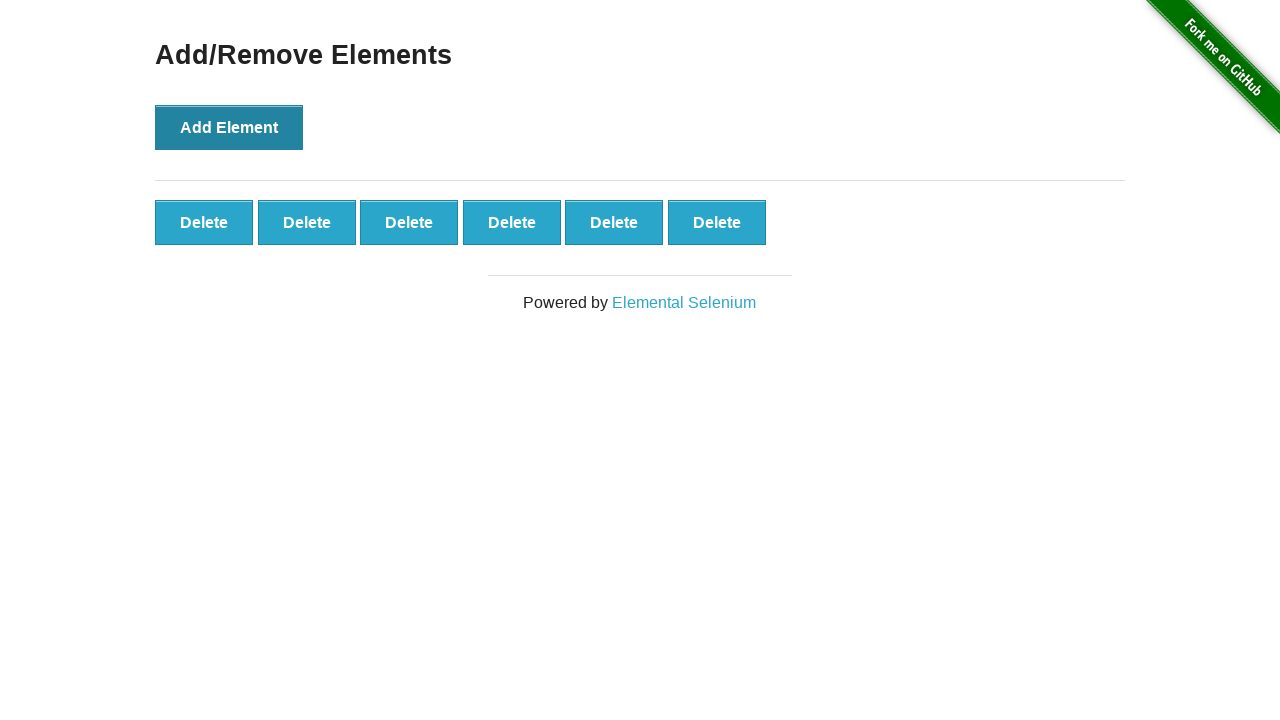

Clicked Add Element button (click 7 of 10) at (229, 127) on .example > button:nth-child(1)
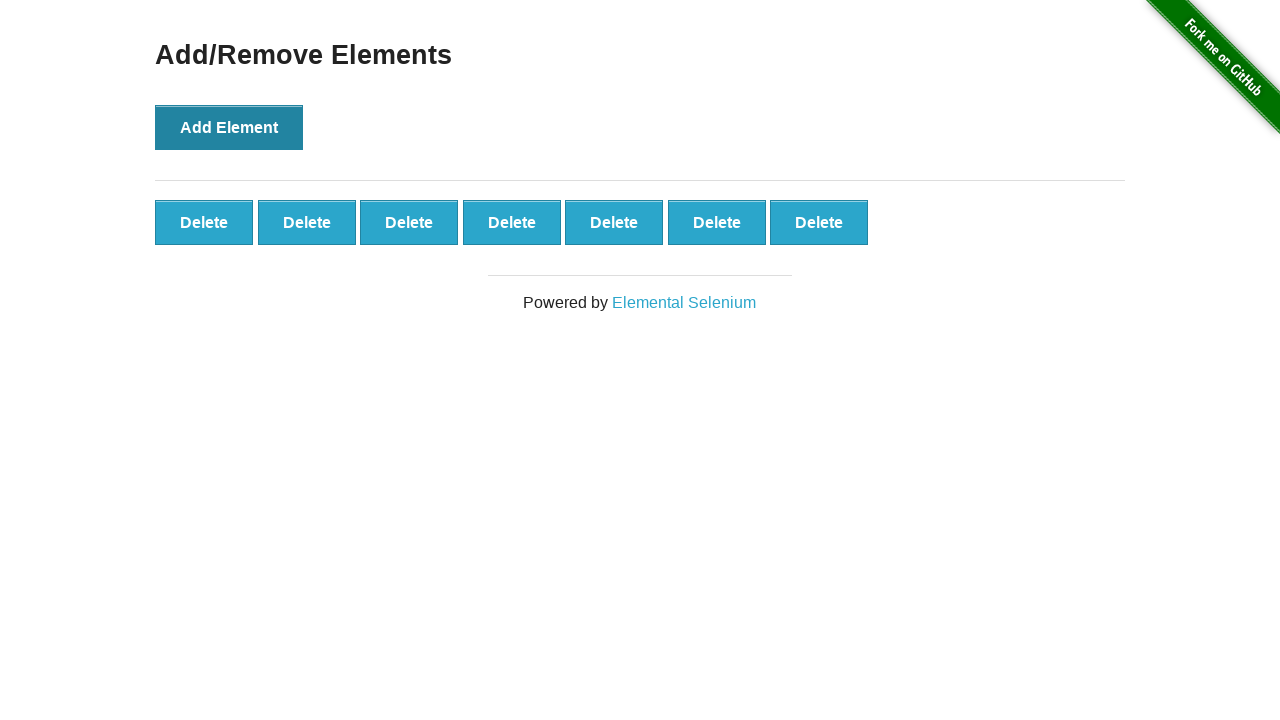

Clicked Add Element button (click 8 of 10) at (229, 127) on .example > button:nth-child(1)
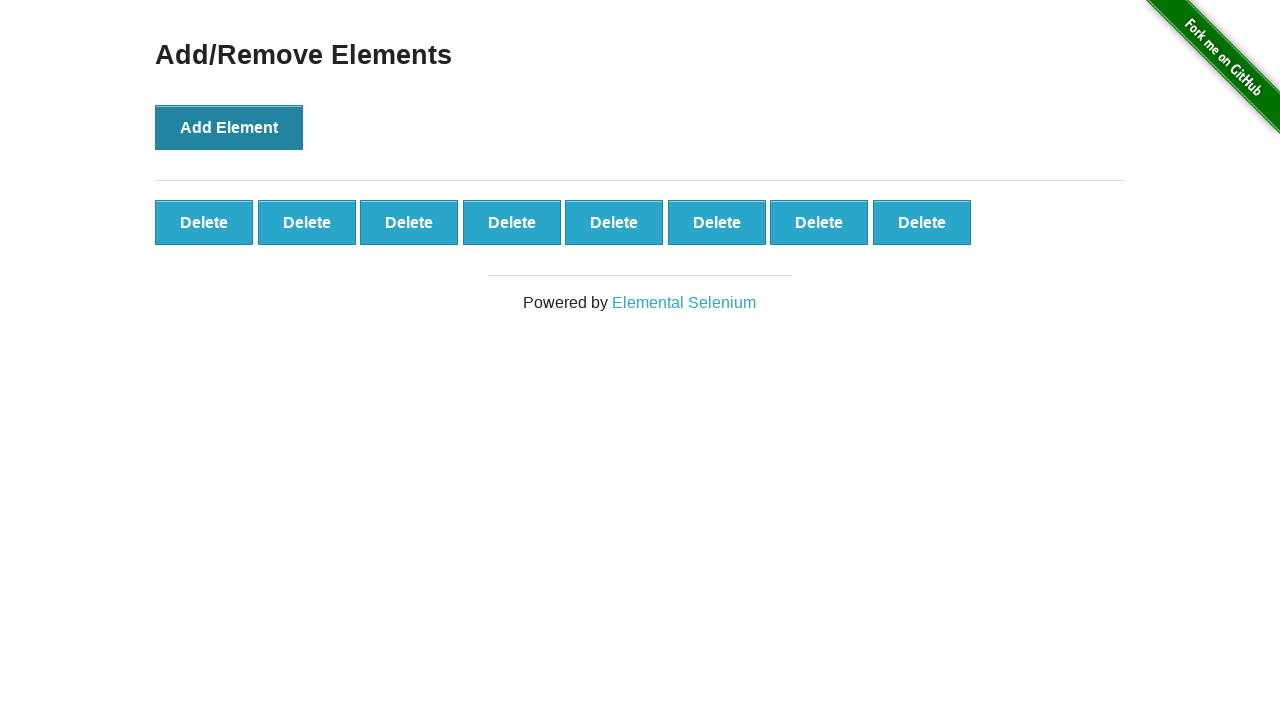

Clicked Add Element button (click 9 of 10) at (229, 127) on .example > button:nth-child(1)
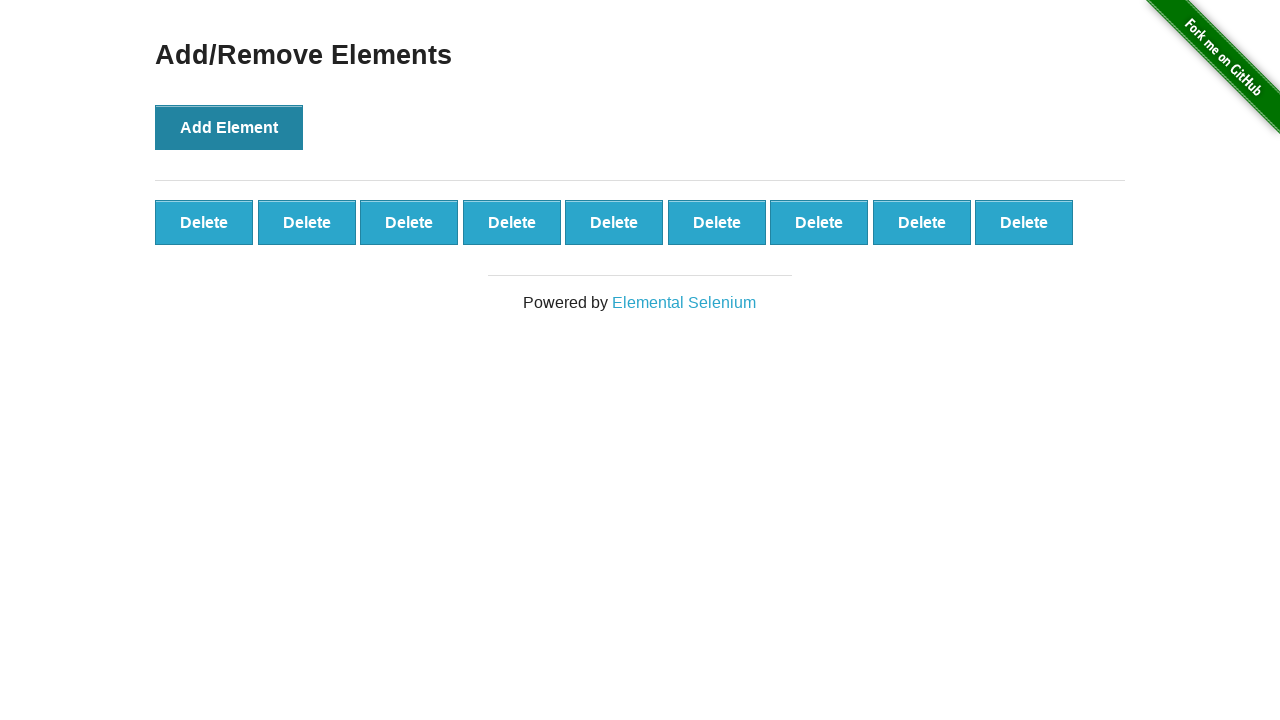

Clicked Add Element button (click 10 of 10) at (229, 127) on .example > button:nth-child(1)
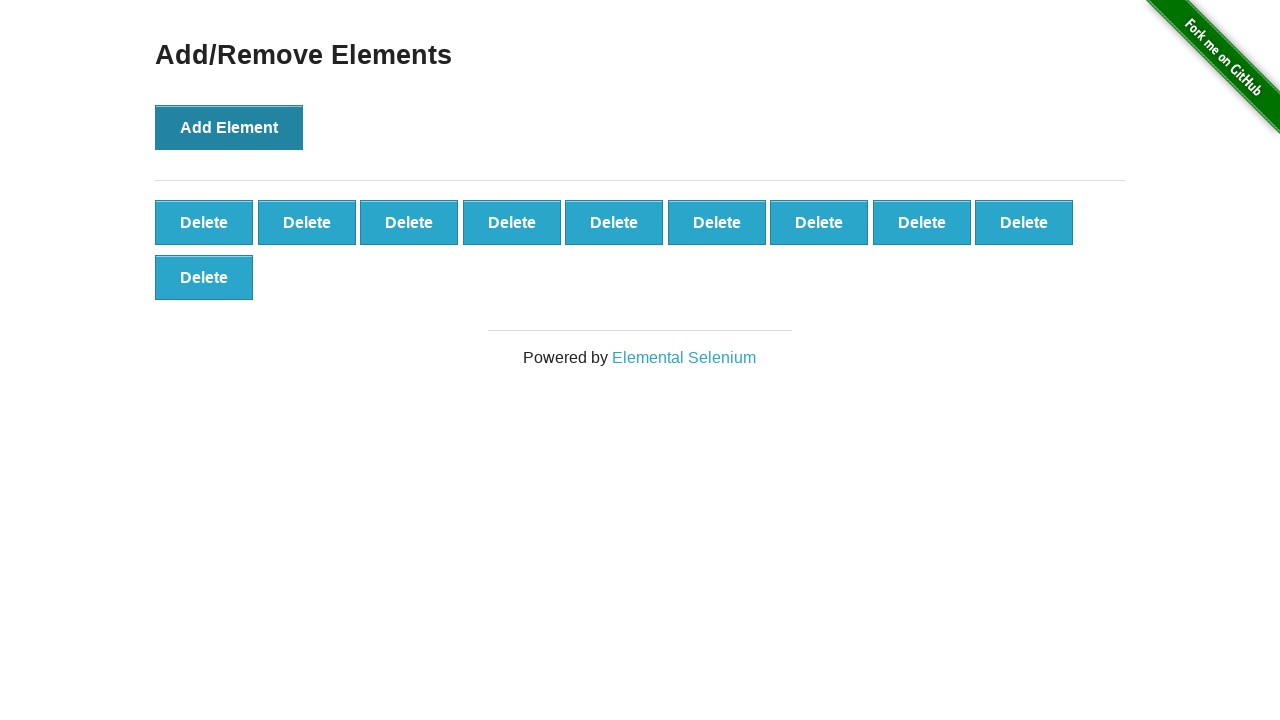

Clicked Delete button (delete 1 of 5) at (204, 222) on button.added-manually >> nth=0
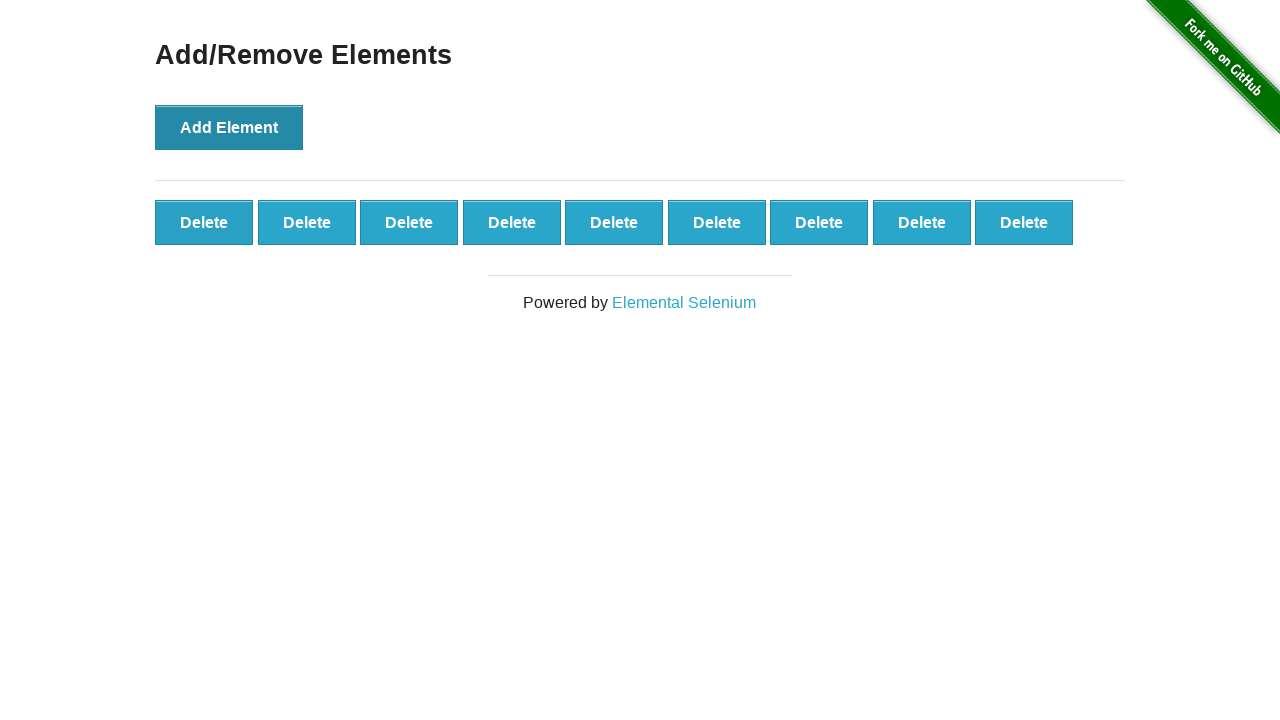

Clicked Delete button (delete 2 of 5) at (204, 222) on button.added-manually >> nth=0
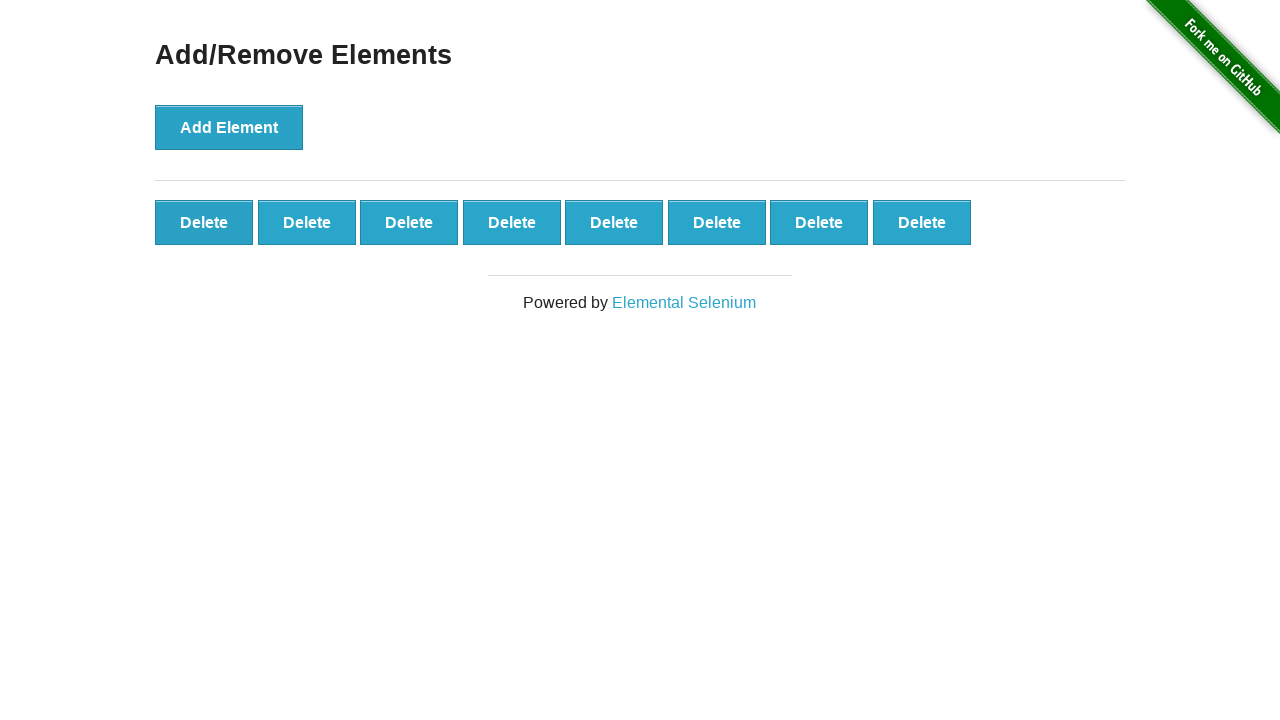

Clicked Delete button (delete 3 of 5) at (204, 222) on button.added-manually >> nth=0
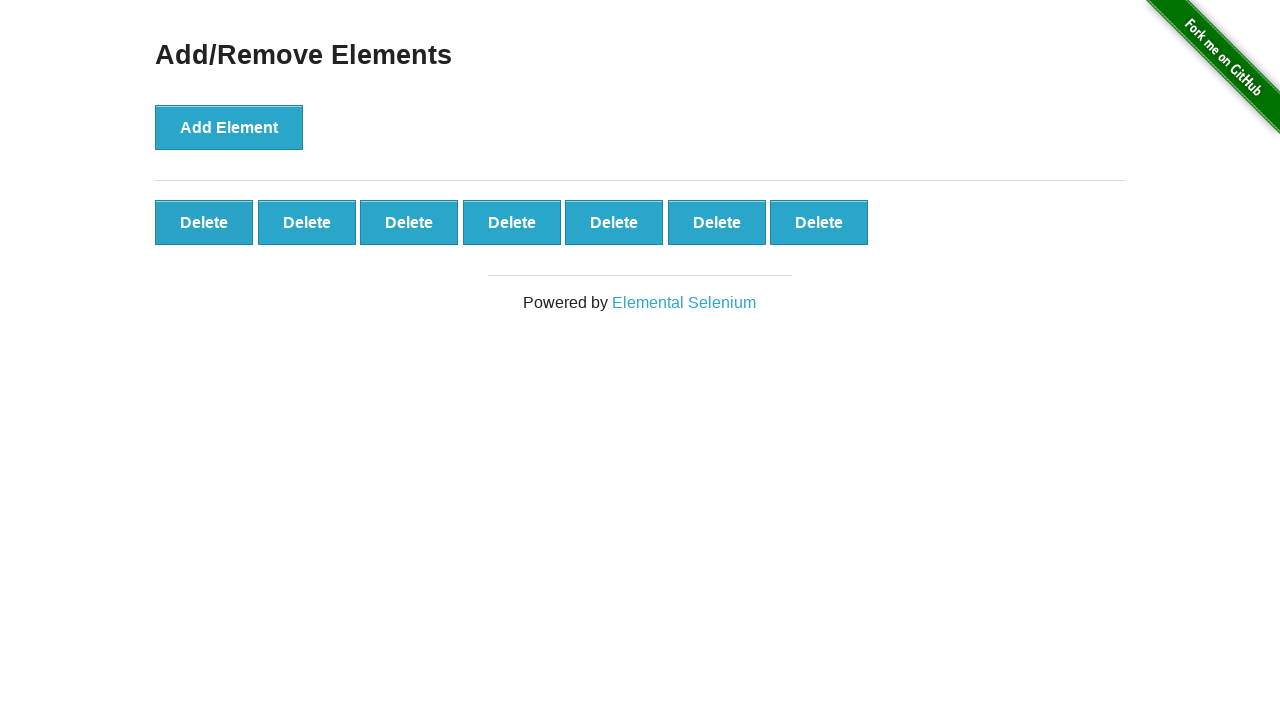

Clicked Delete button (delete 4 of 5) at (204, 222) on button.added-manually >> nth=0
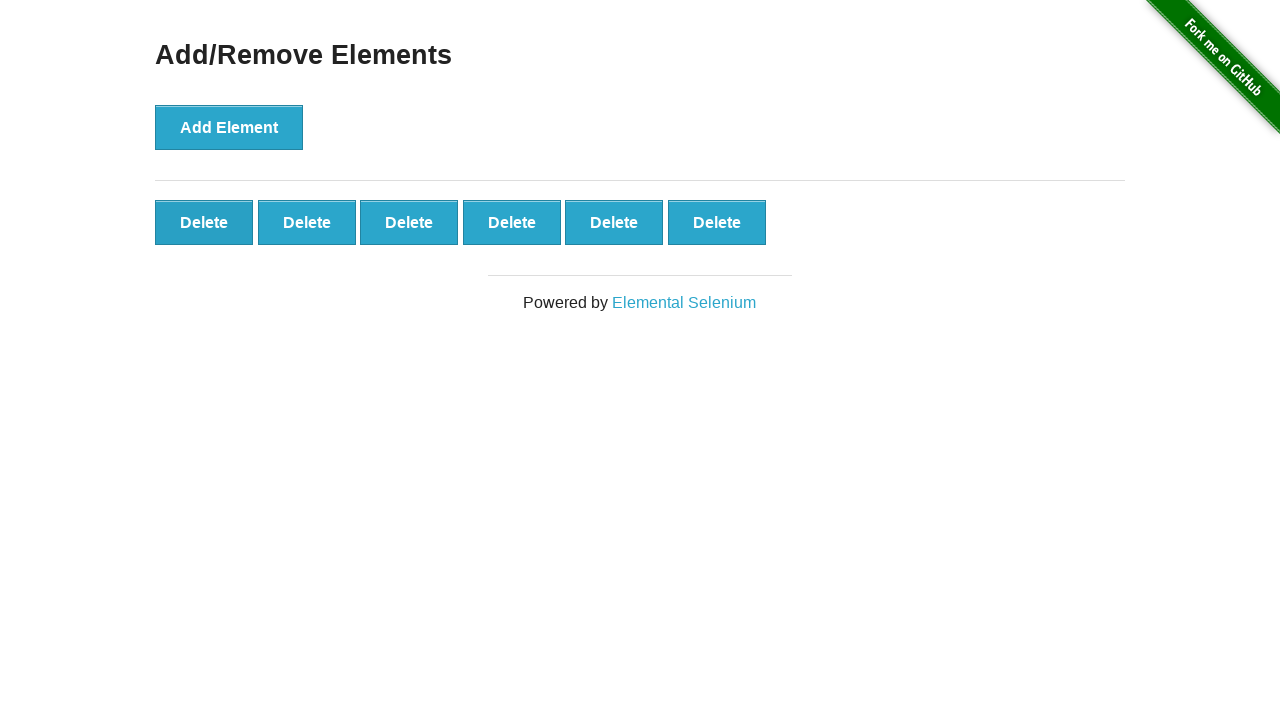

Clicked Delete button (delete 5 of 5) at (204, 222) on button.added-manually >> nth=0
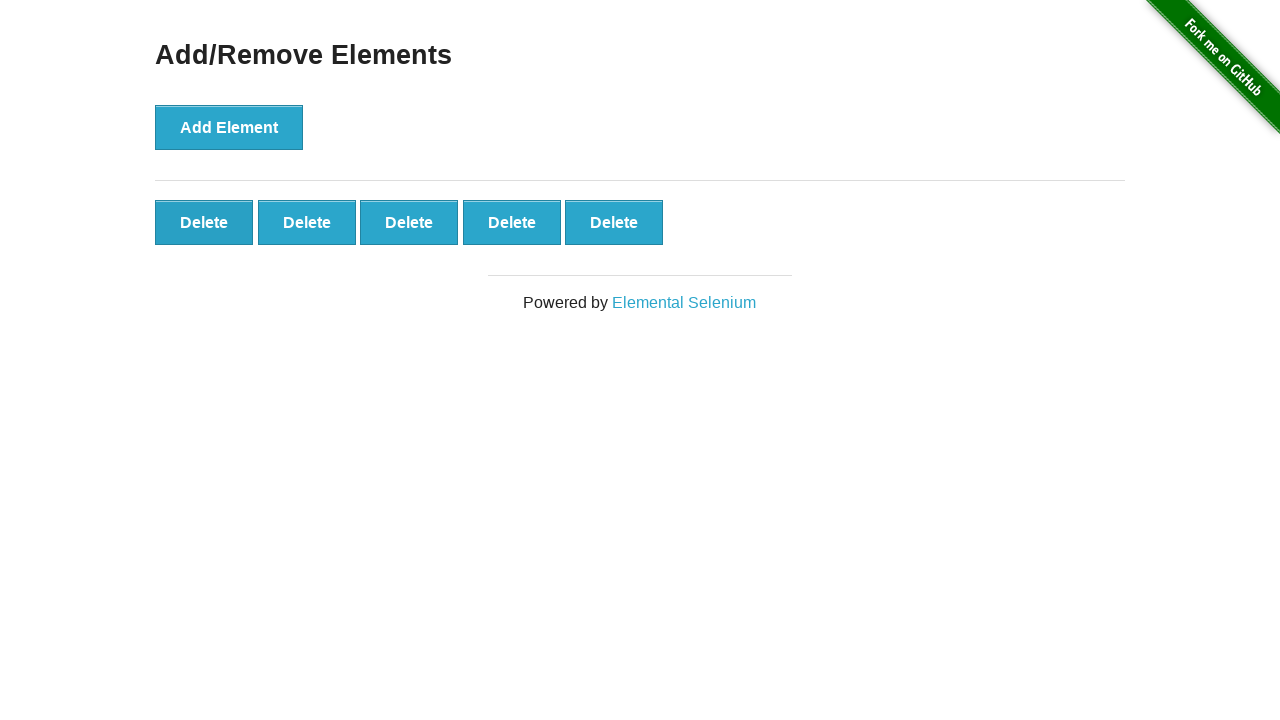

Verified that 5 delete buttons remain
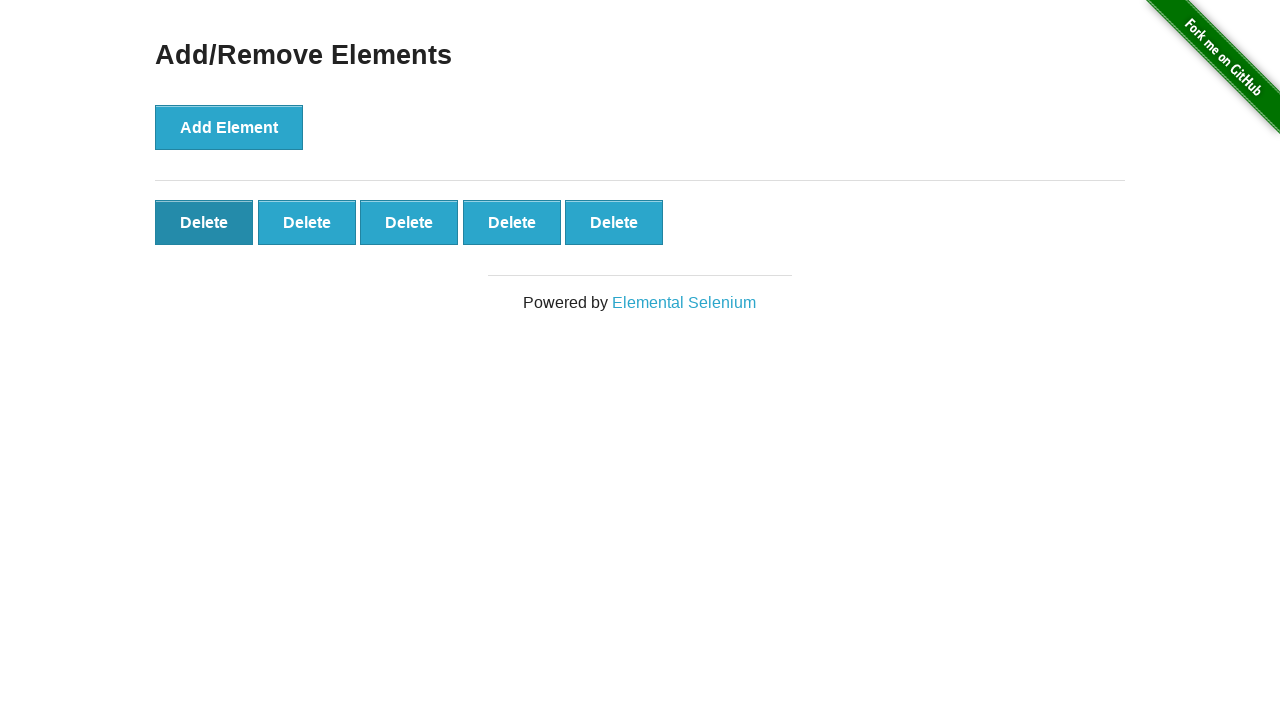

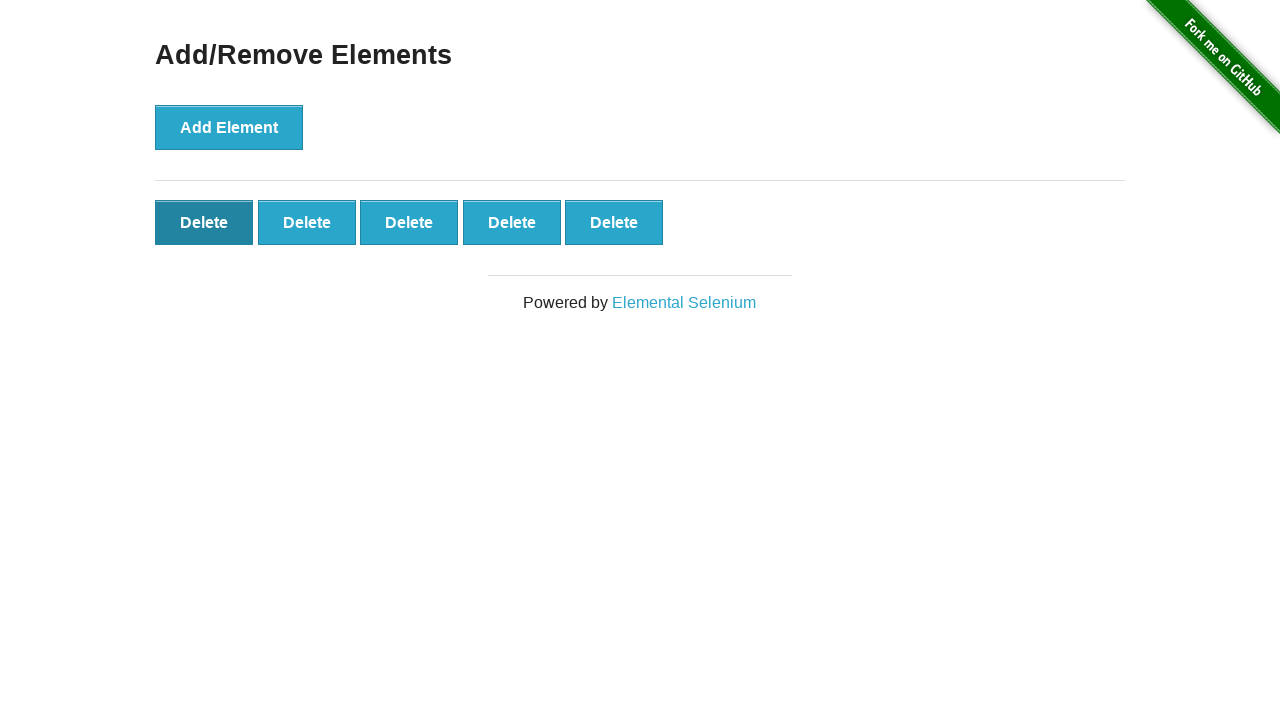